Tests the search bar functionality by entering a search term and verifying filtered results appear in the table

Starting URL: https://rahulshettyacademy.com/seleniumPractise/#/offers

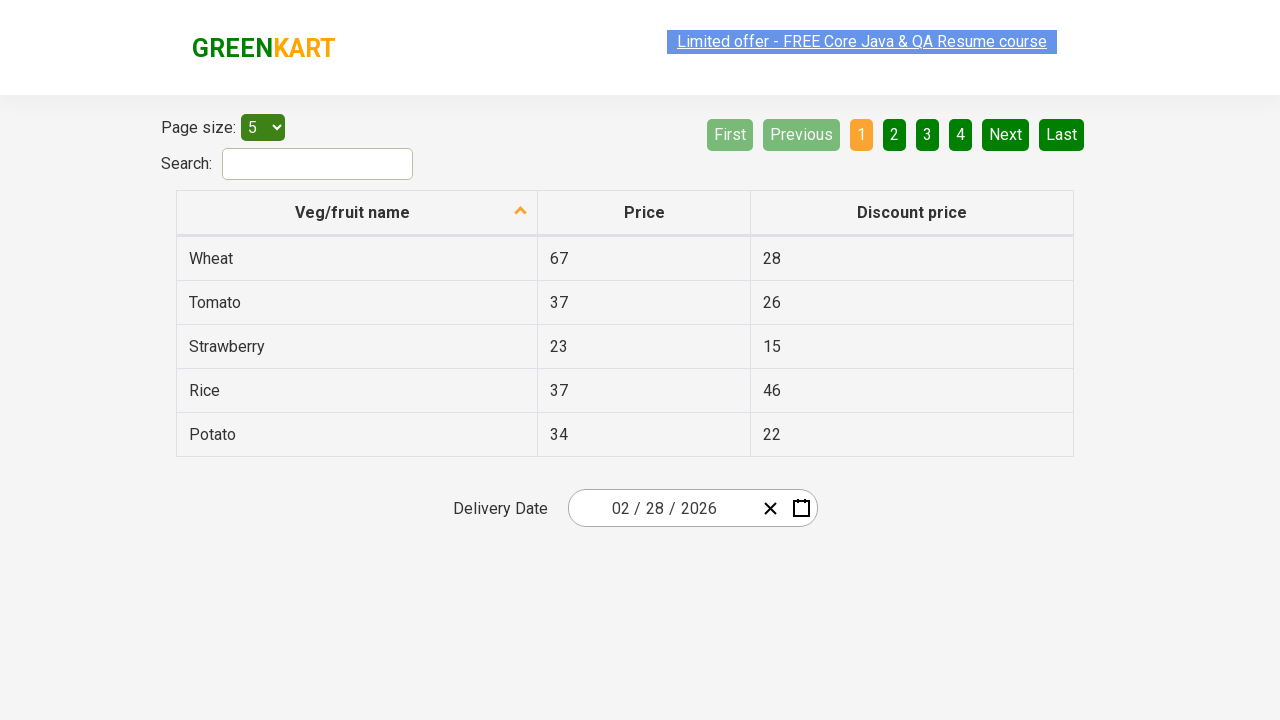

Navigated to the offers page
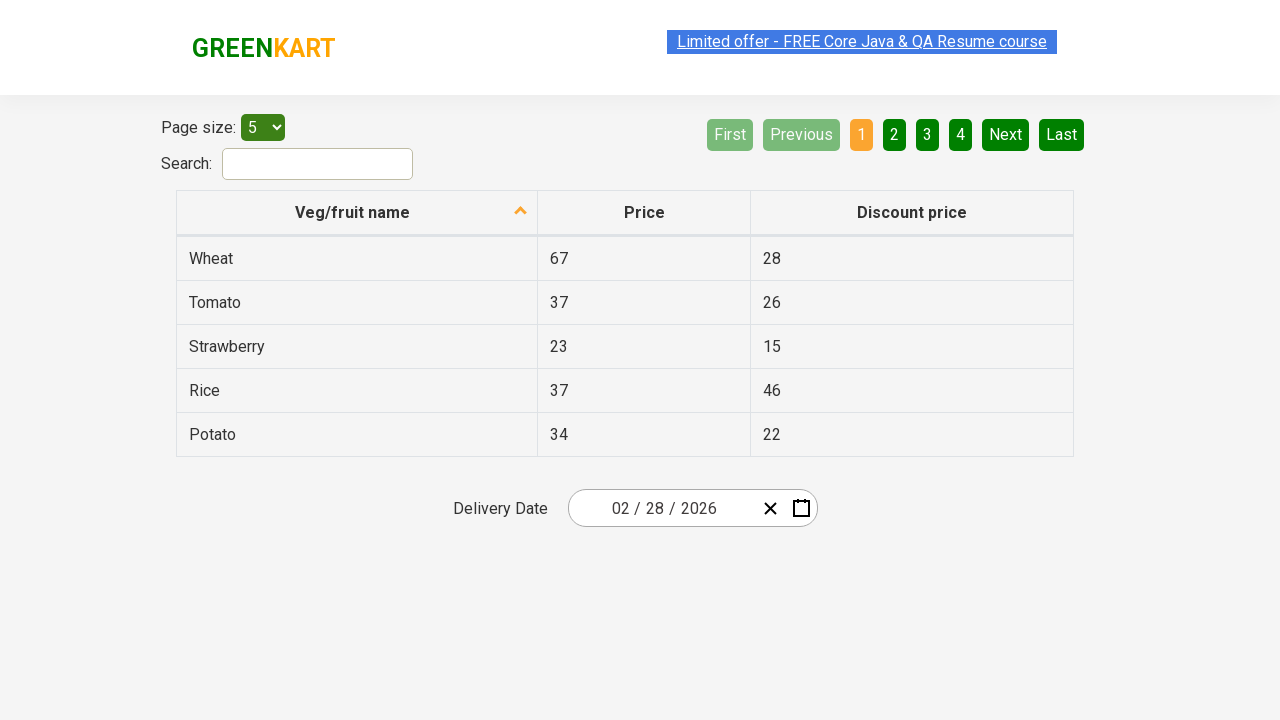

Entered 'tomato' in the search field on input#search-field
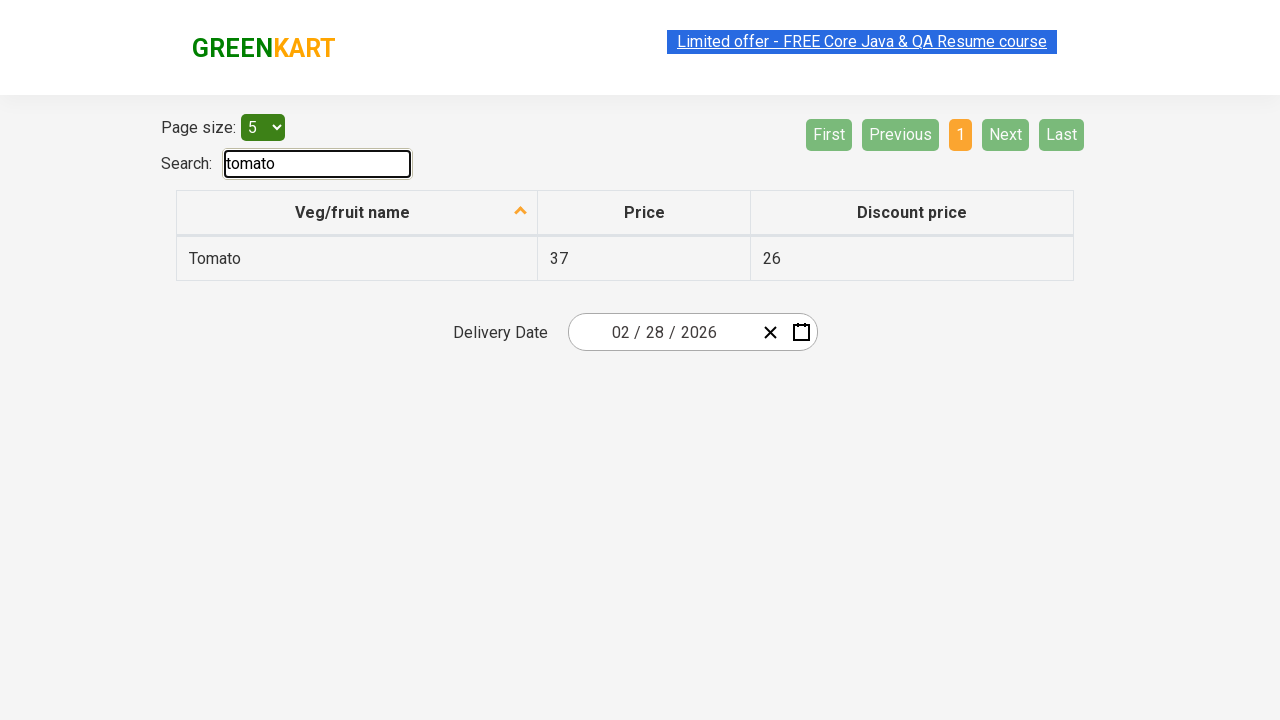

Search results filtered and displayed in table
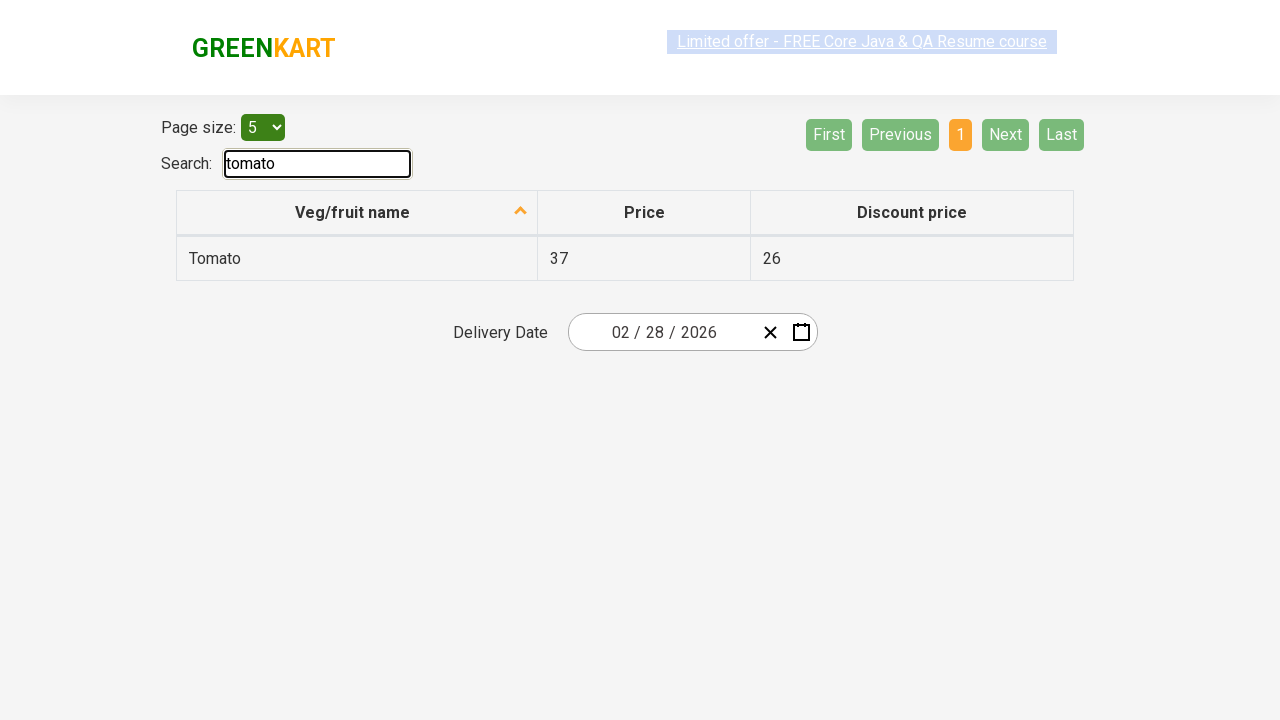

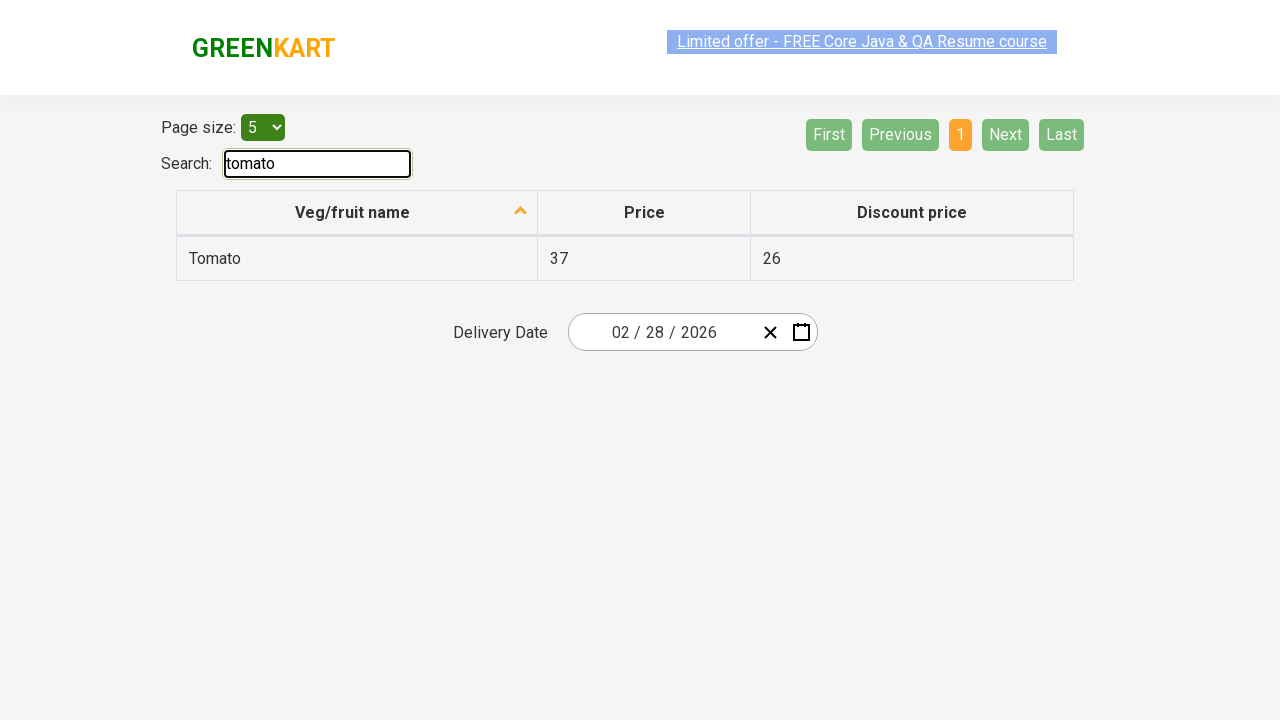